Tests autocomplete dropdown functionality by typing partial text and selecting a specific country from the suggestions using arrow keys

Starting URL: https://www.rahulshettyacademy.com/AutomationPractice/

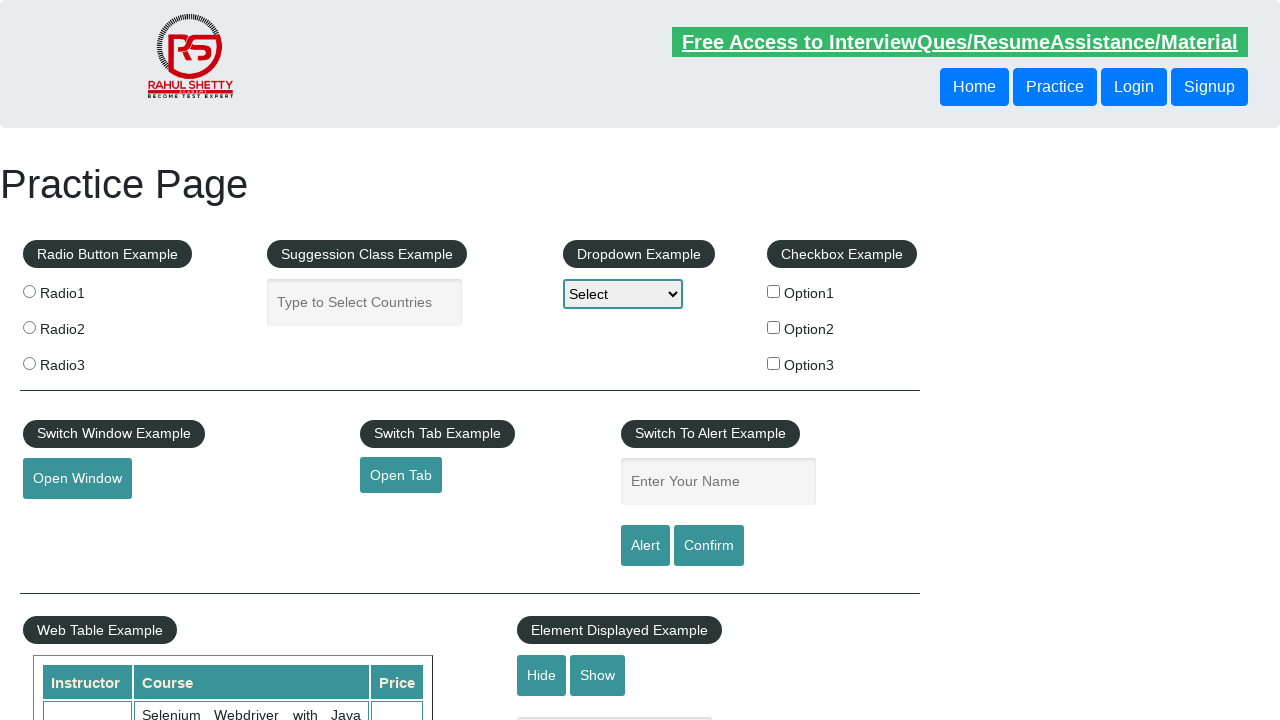

Cleared the autocomplete input field on input#autocomplete
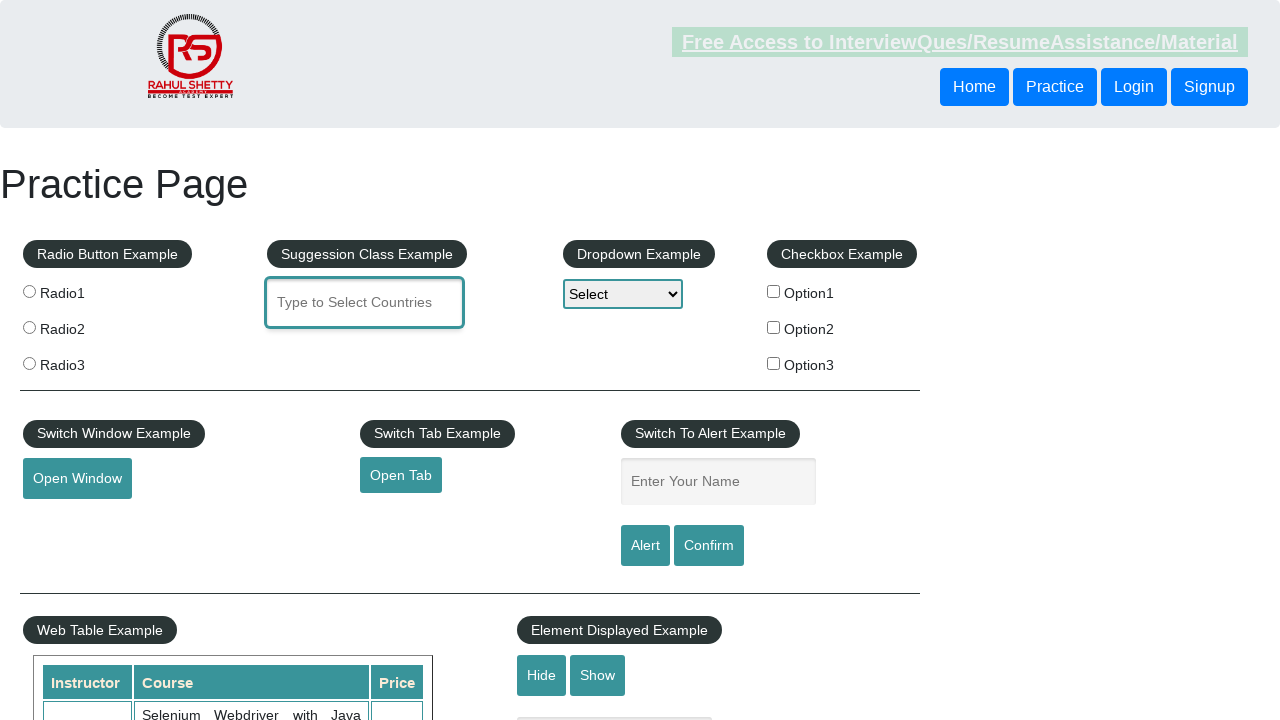

Typed 'tu' into autocomplete field to trigger suggestions on input#autocomplete
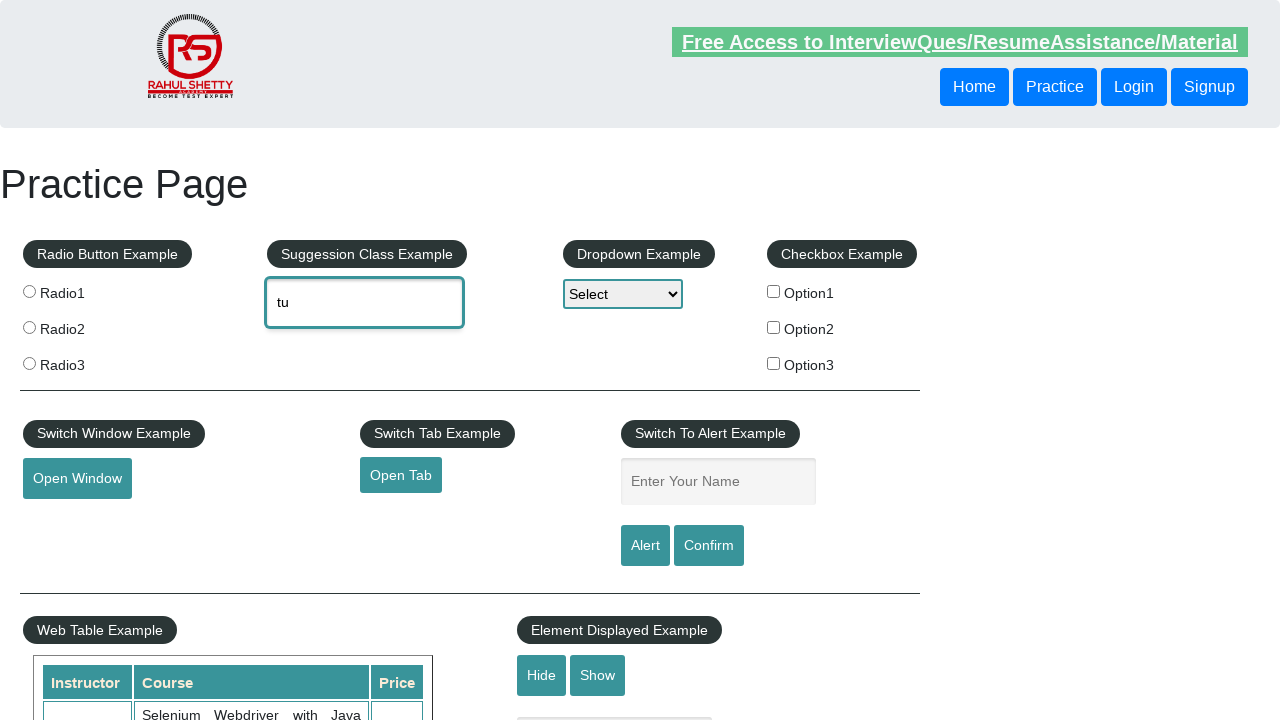

Pressed ArrowDown to navigate through dropdown suggestions
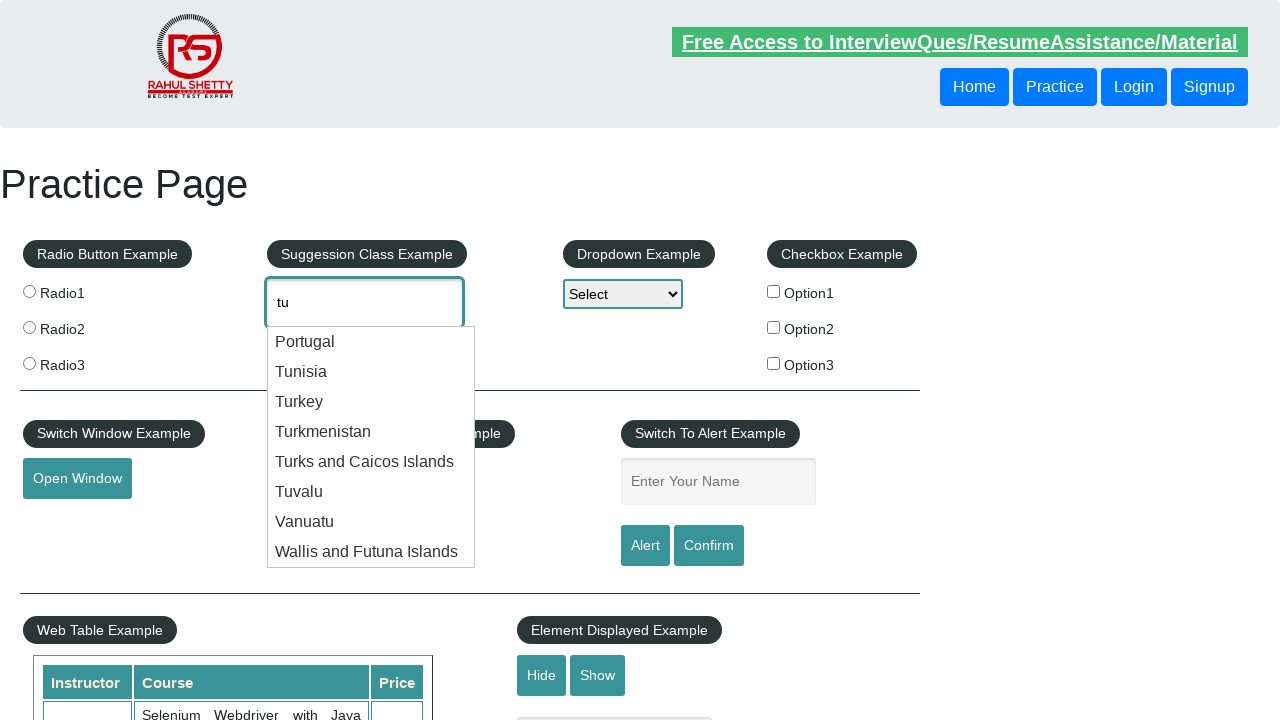

Retrieved current autocomplete value: 'tu'
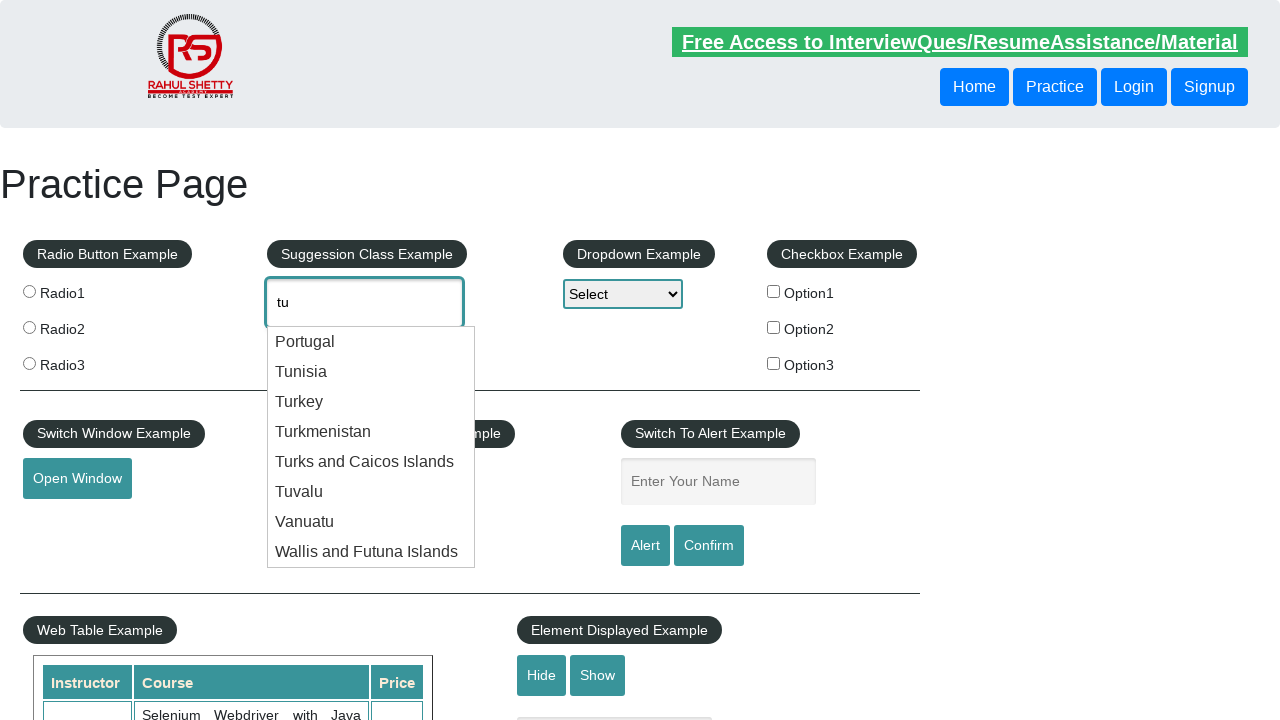

Pressed ArrowDown to navigate through dropdown suggestions
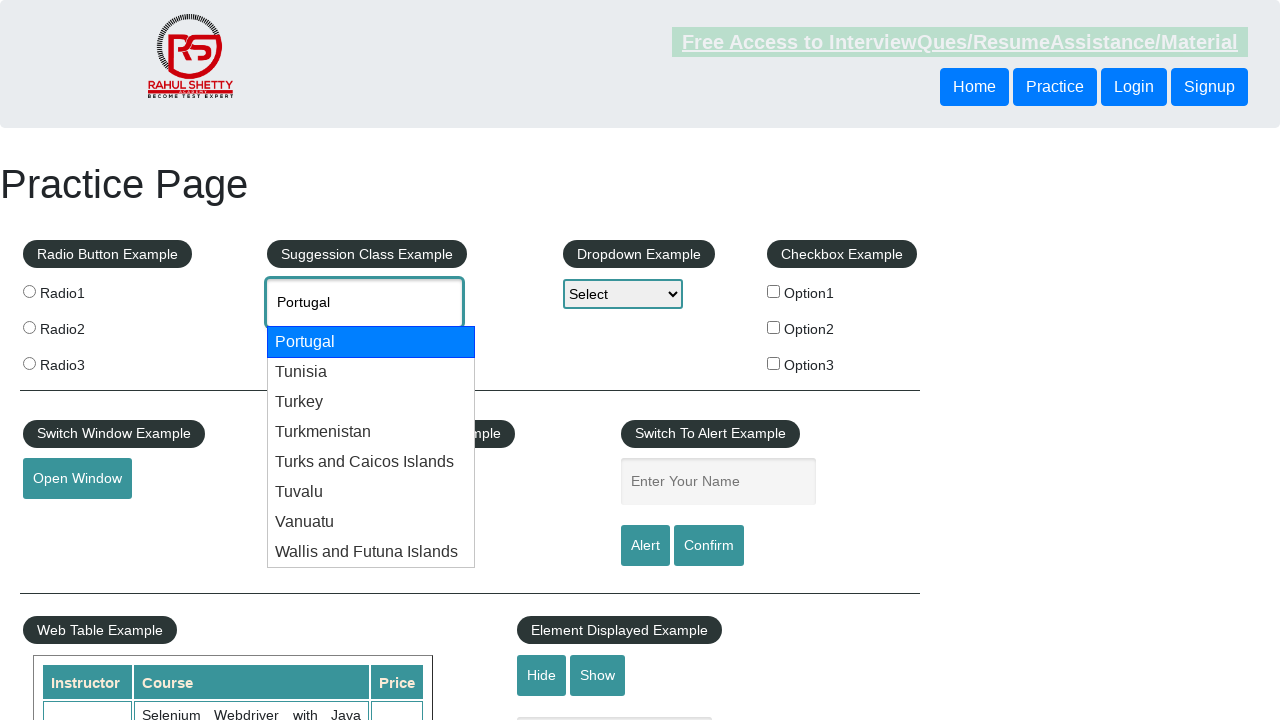

Retrieved current autocomplete value: 'Portugal'
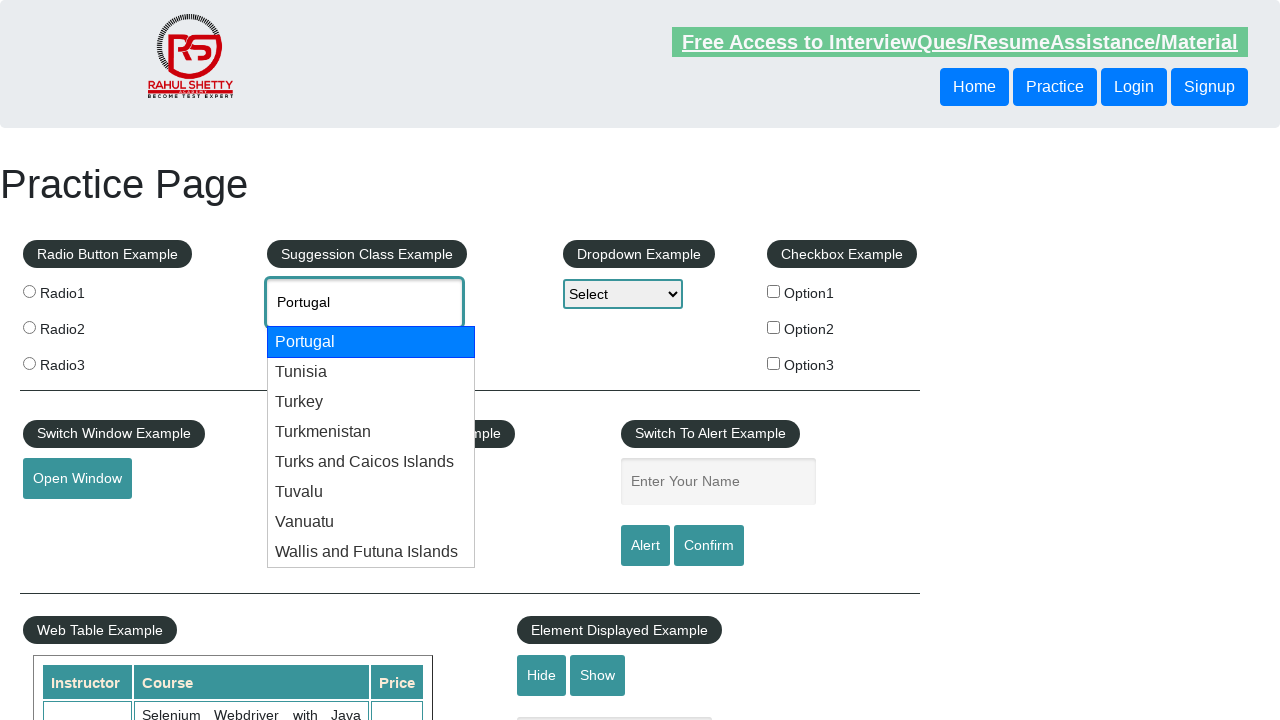

Pressed ArrowDown to navigate through dropdown suggestions
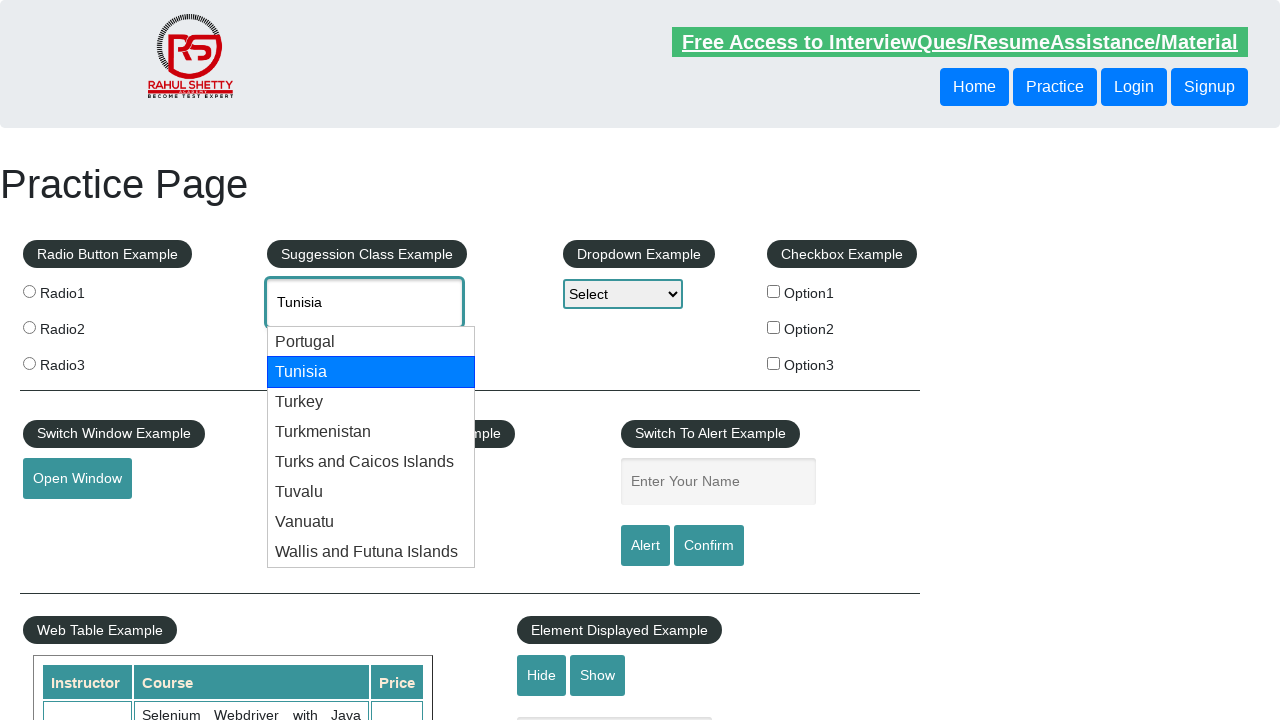

Retrieved current autocomplete value: 'Tunisia'
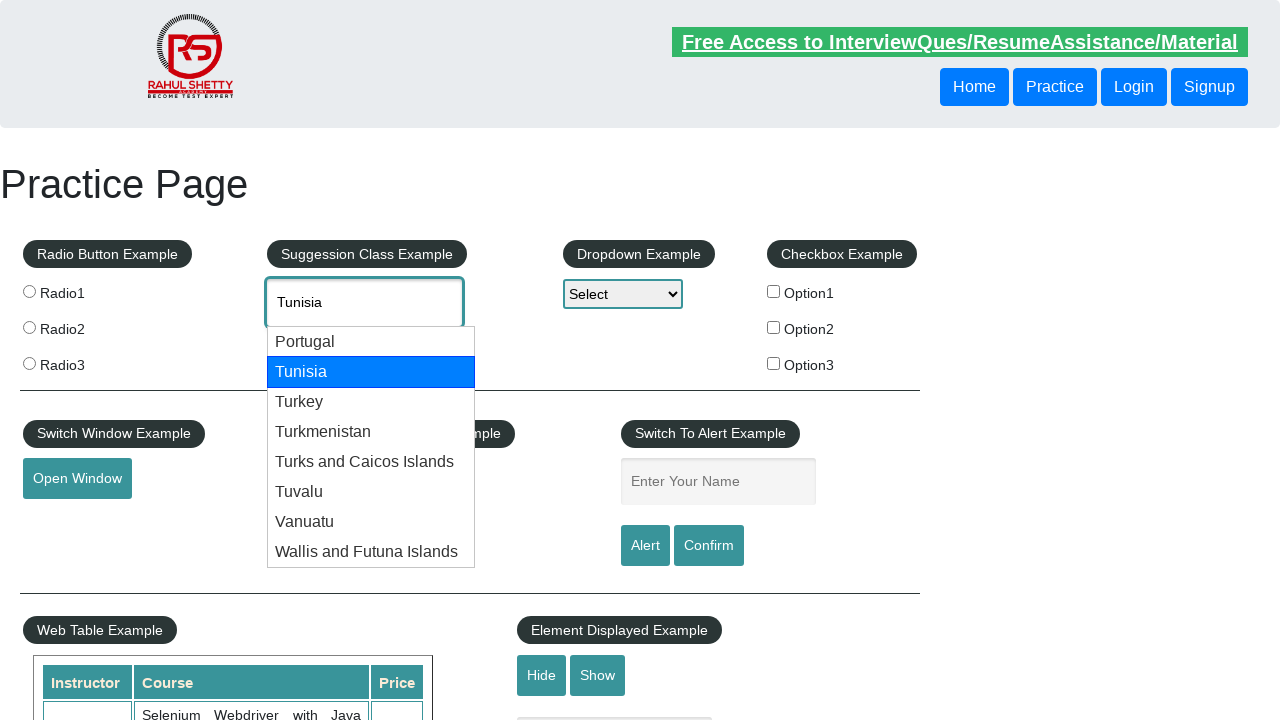

Pressed ArrowDown to navigate through dropdown suggestions
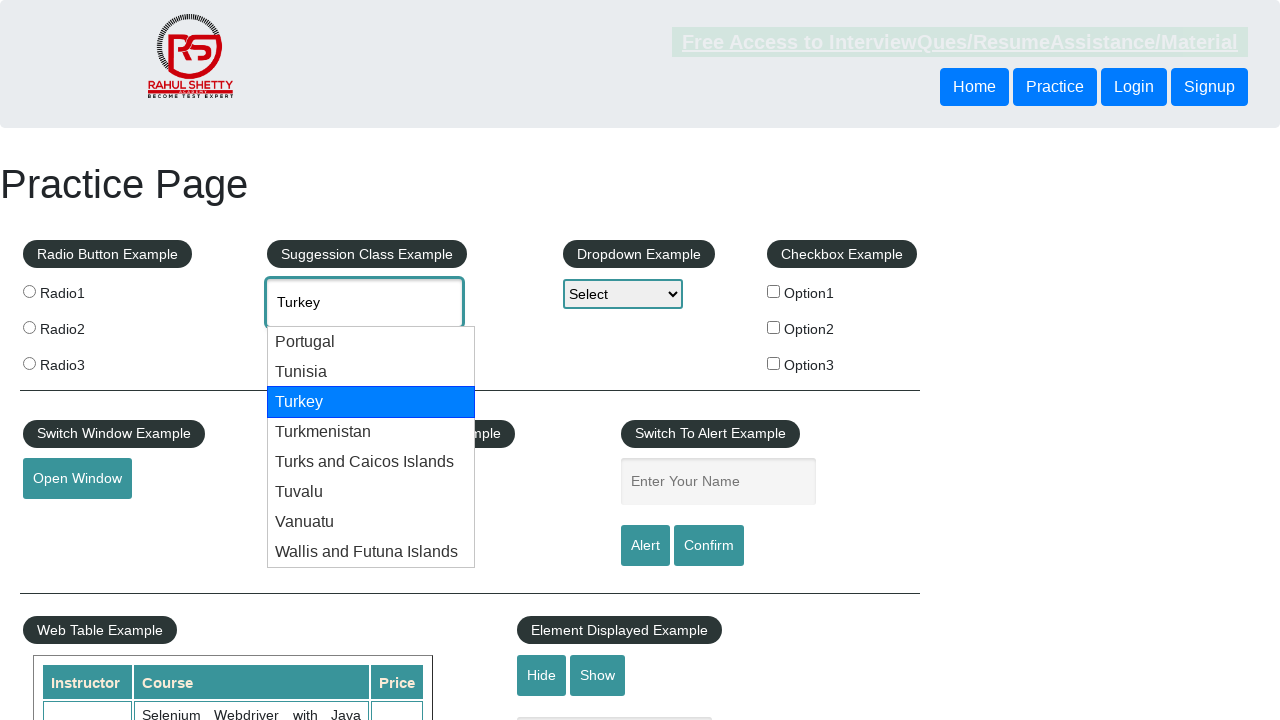

Retrieved current autocomplete value: 'Turkey'
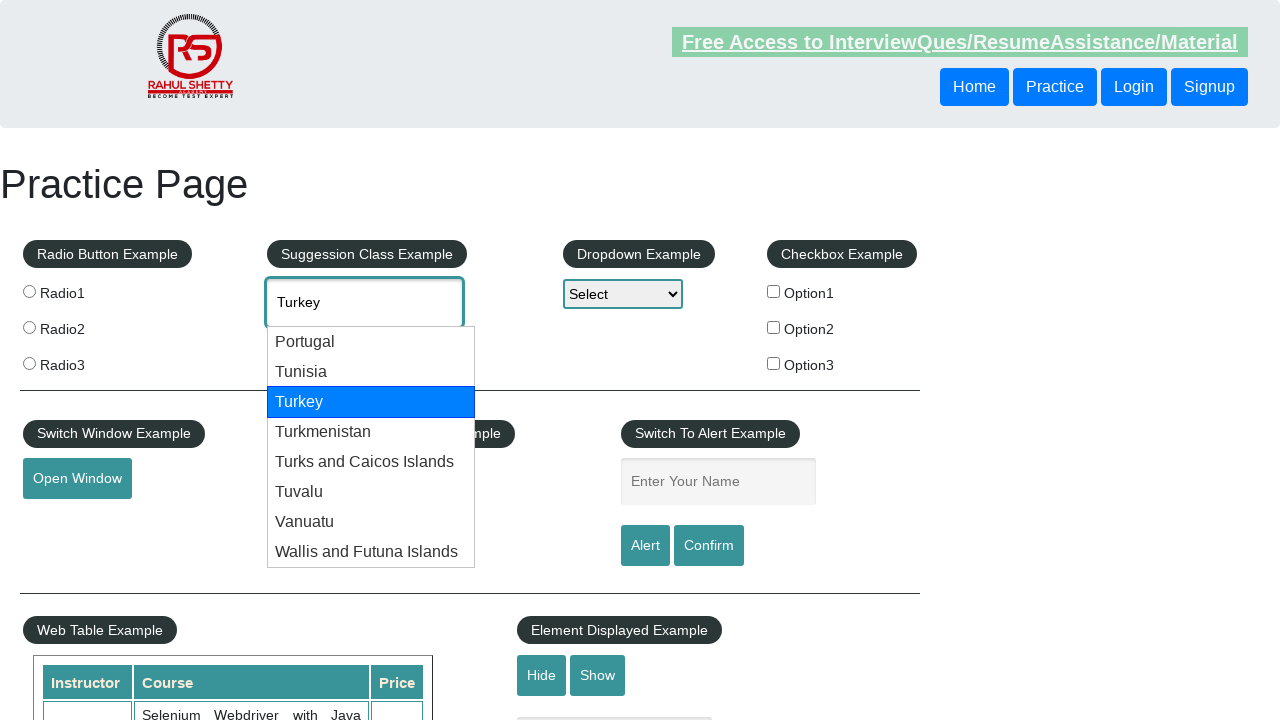

Pressed Enter to confirm selection of Turkey
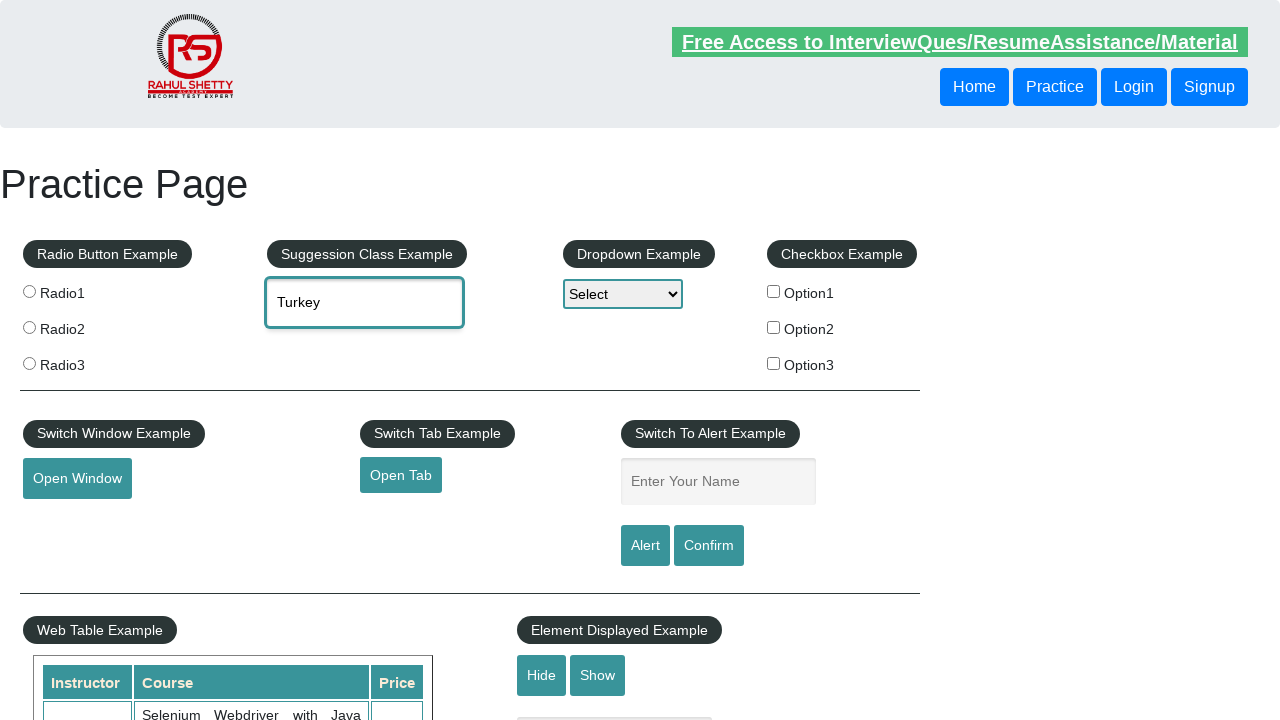

Verified selected value is 'Turkey'
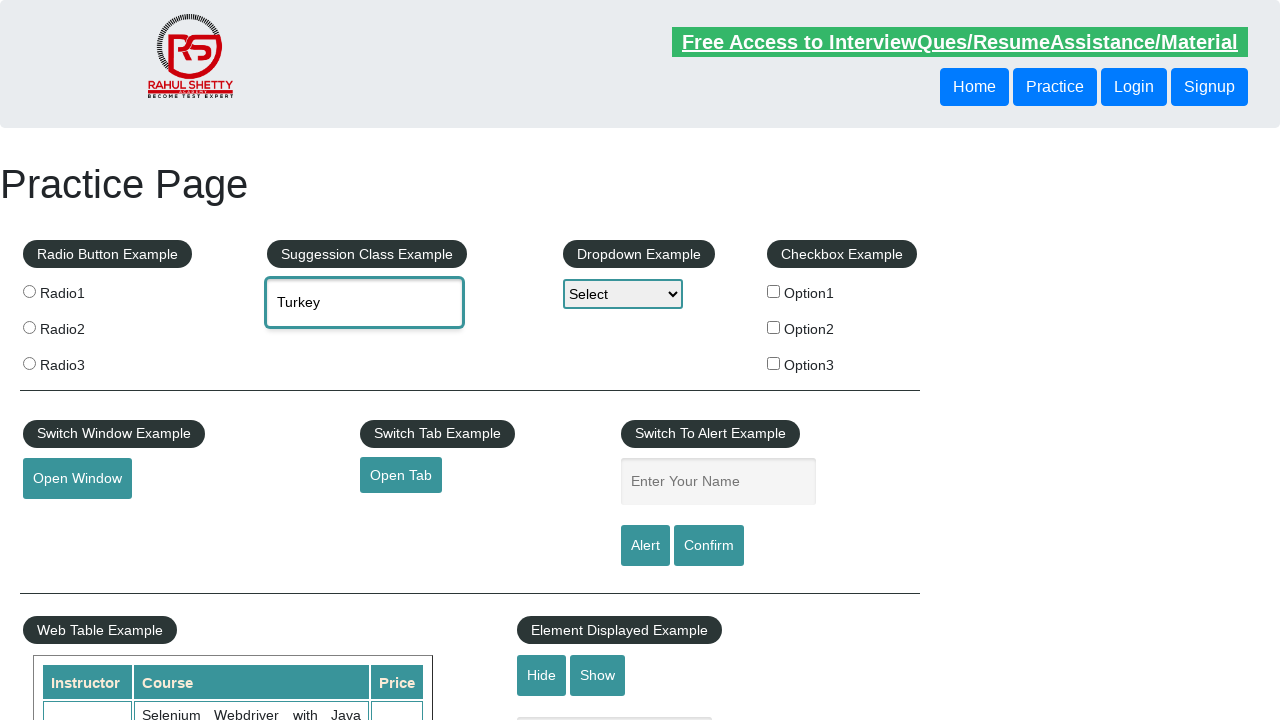

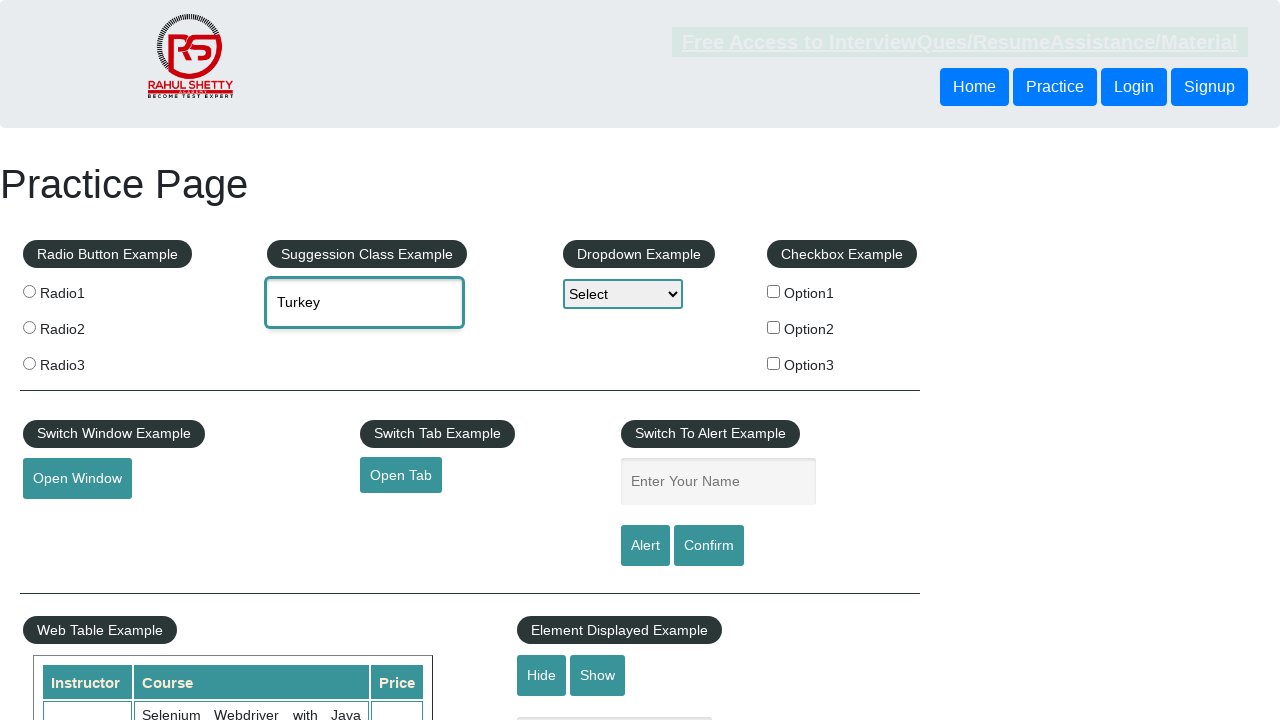